Tests JavaScript alert handling by triggering and interacting with different types of alerts (simple alert, confirmation dialog, and prompt dialog)

Starting URL: https://the-internet.herokuapp.com/

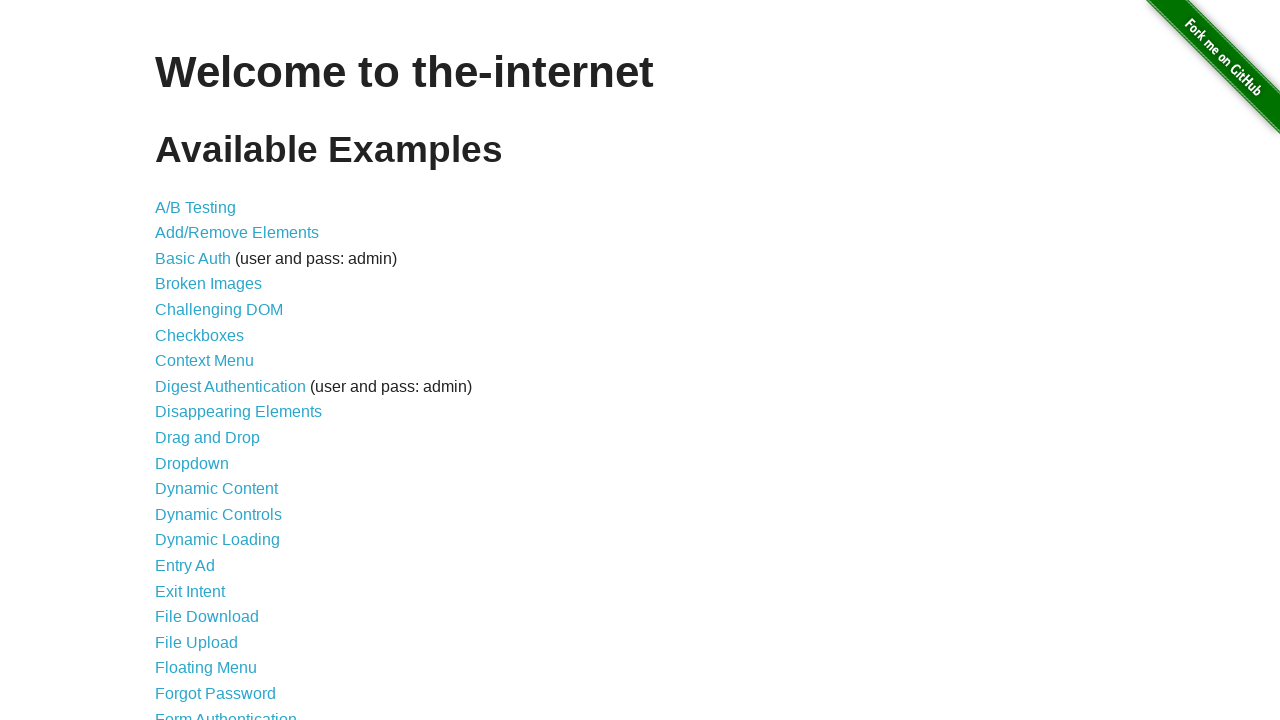

Clicked on JavaScript Alerts link at (214, 361) on text=JavaScript Alerts
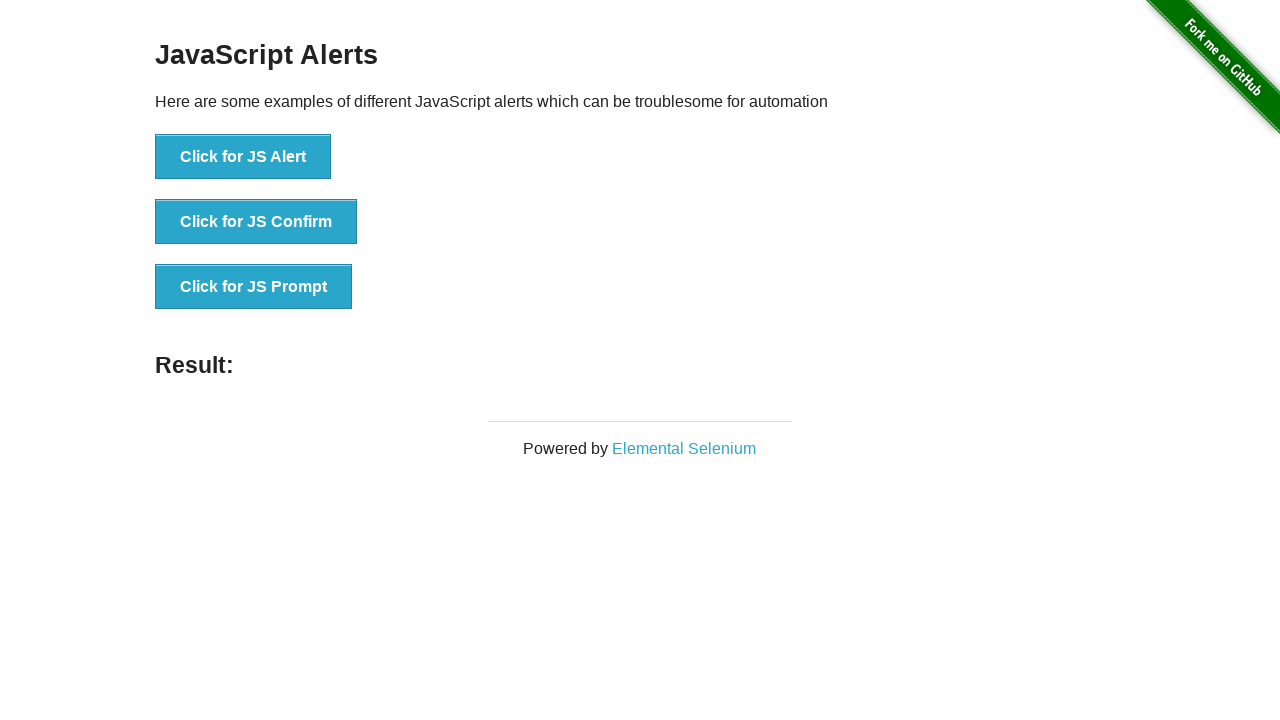

Clicked button to trigger simple alert at (243, 157) on button:has-text('Click for JS Alert')
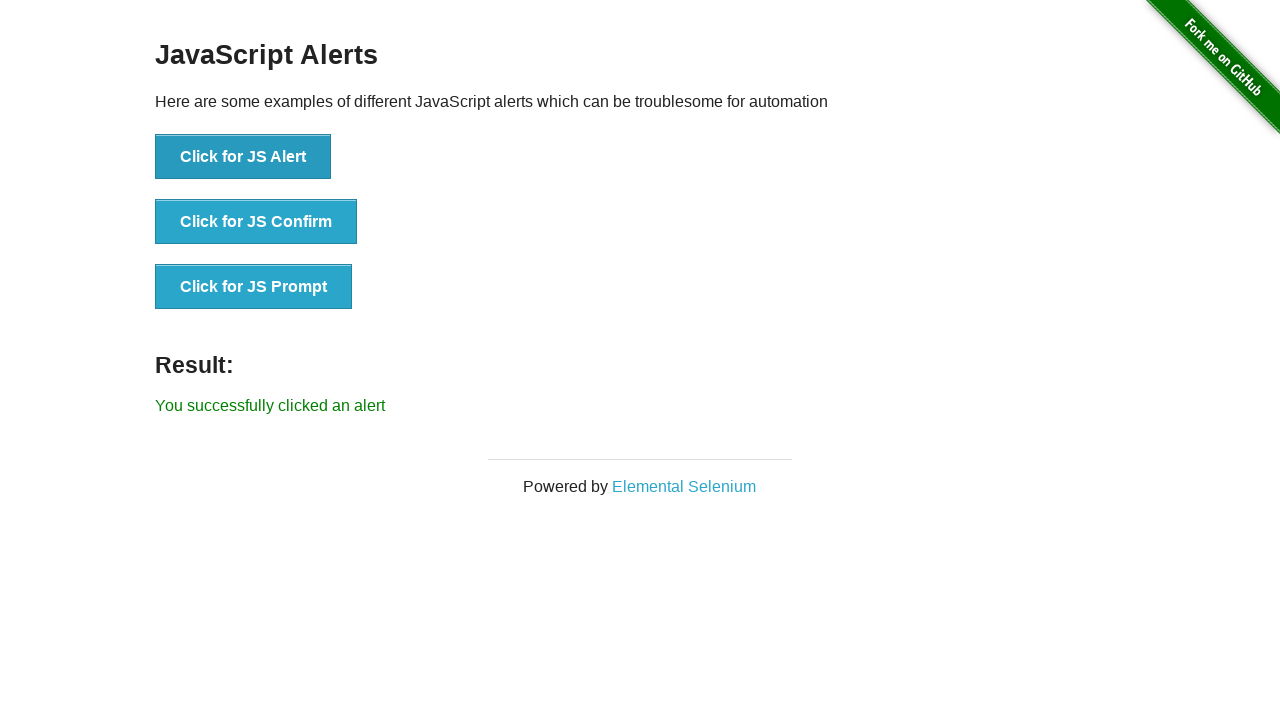

Accepted simple alert dialog
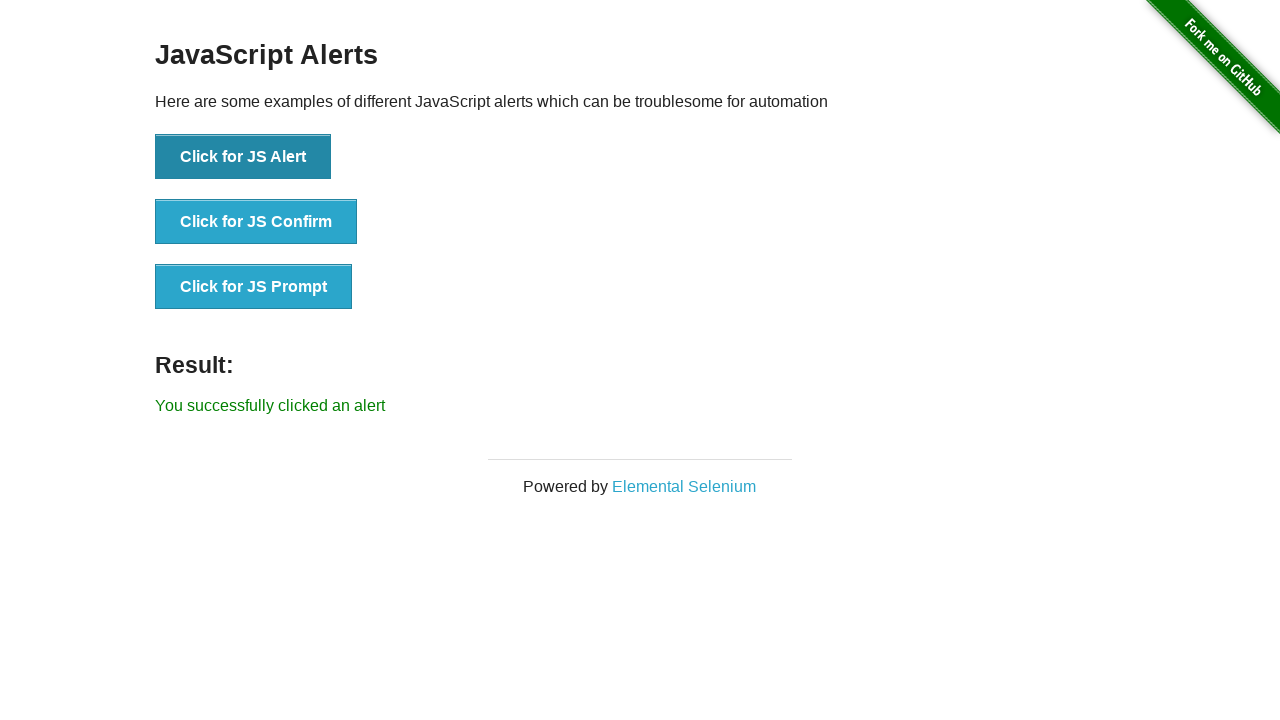

Clicked button to trigger confirmation dialog at (256, 222) on button:has-text('Click for JS Confirm')
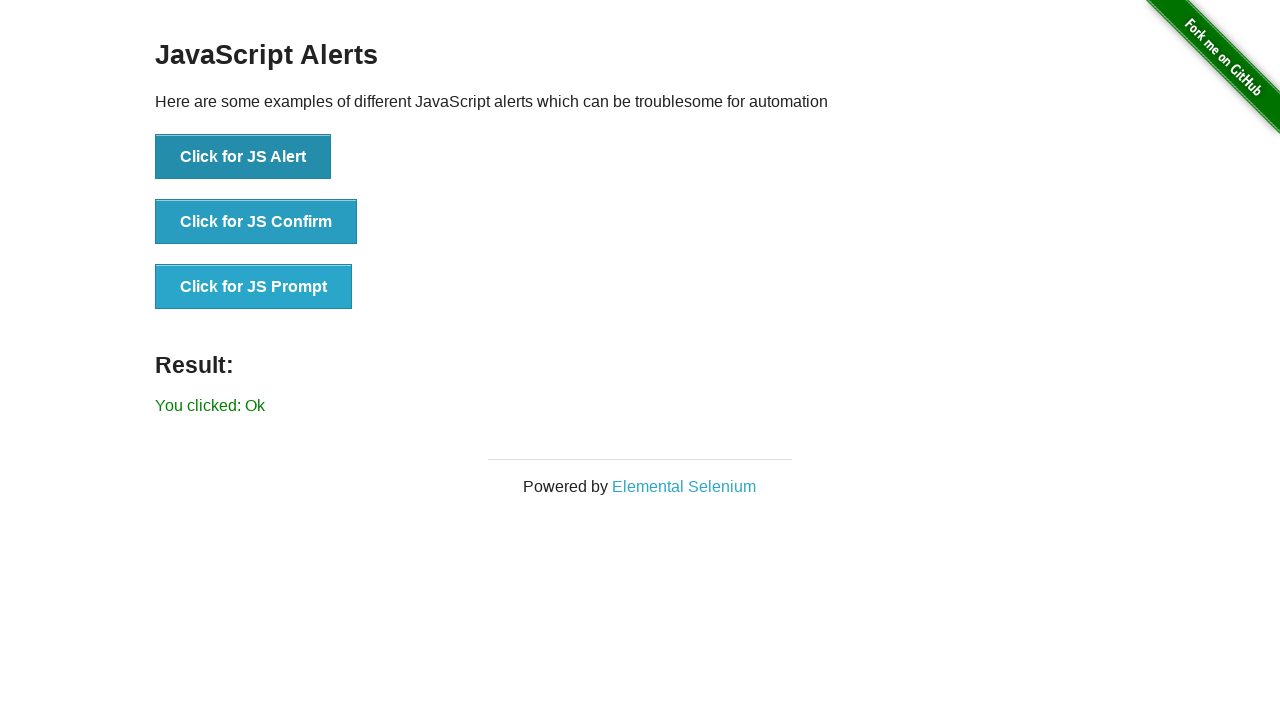

Dismissed confirmation dialog
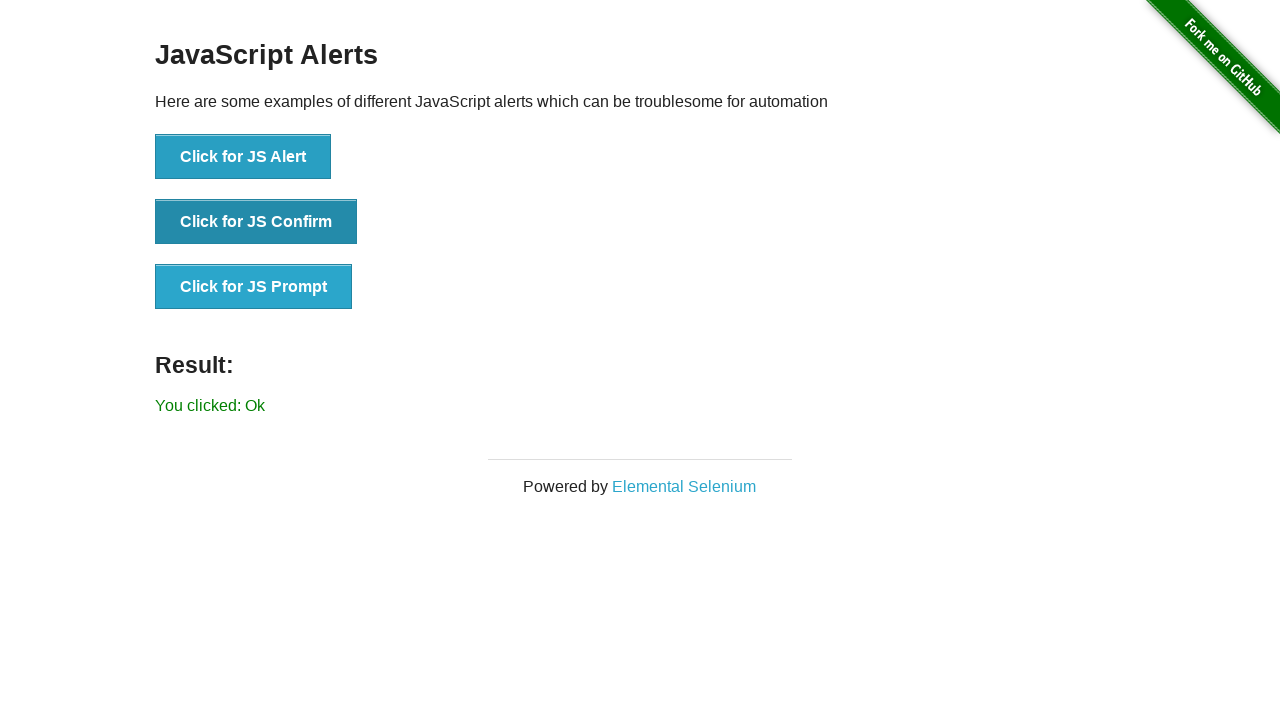

Clicked button to trigger prompt dialog at (254, 287) on button:has-text('Click for JS Prompt')
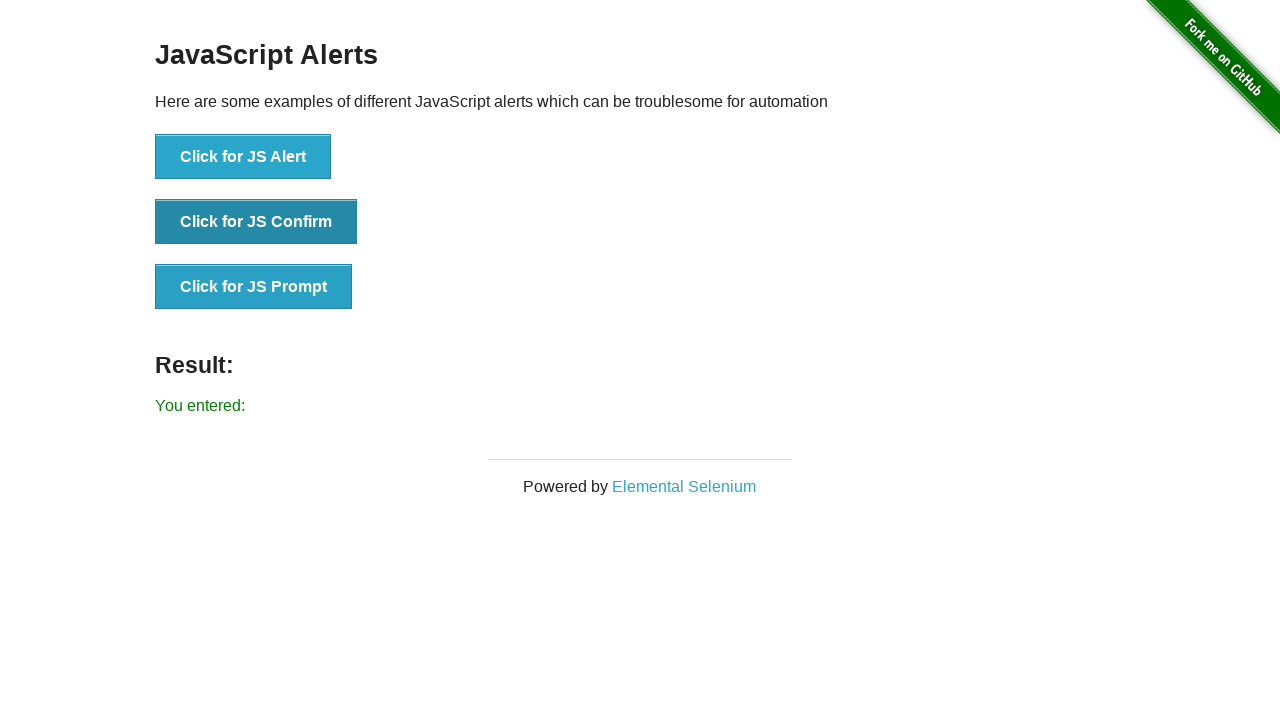

Accepted prompt dialog with text 'Surendra'
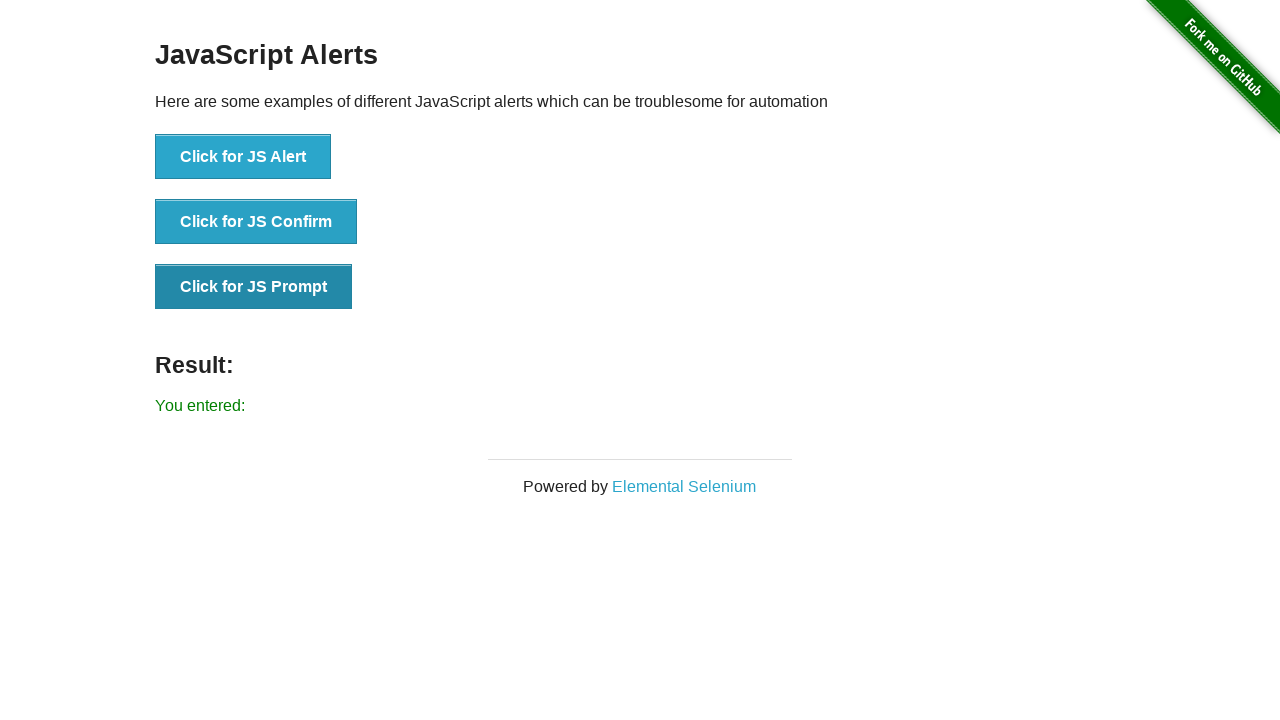

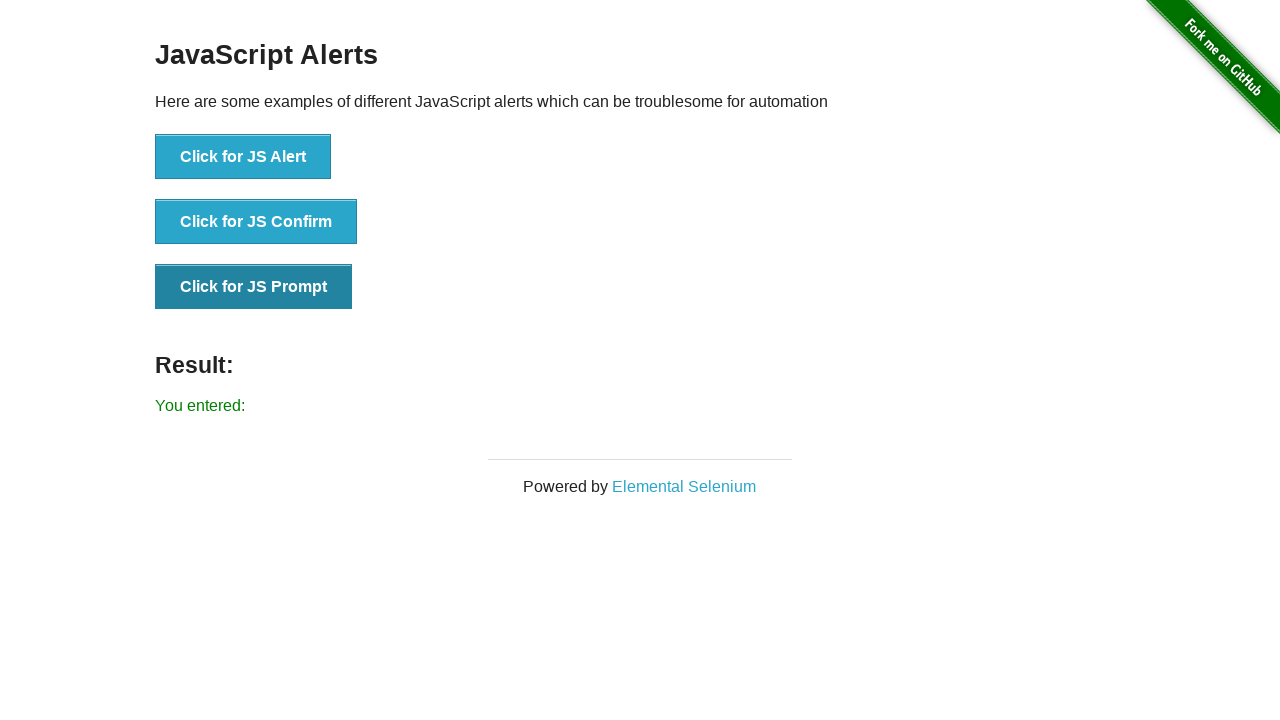